Tests navigation and interaction with various elements on DemoQA website including clicking on Elements section, selecting radio buttons, and navigating through different sections

Starting URL: https://demoqa.com/

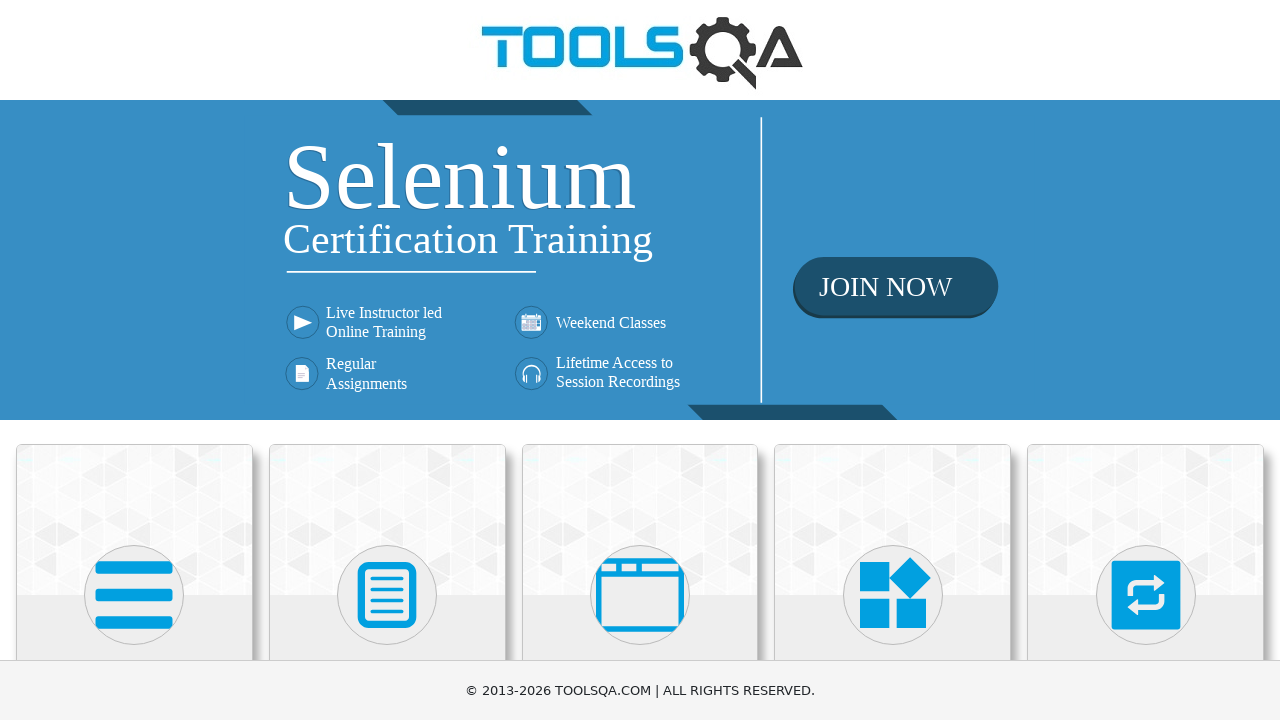

Clicked on Elements card at (134, 520) on .card-up
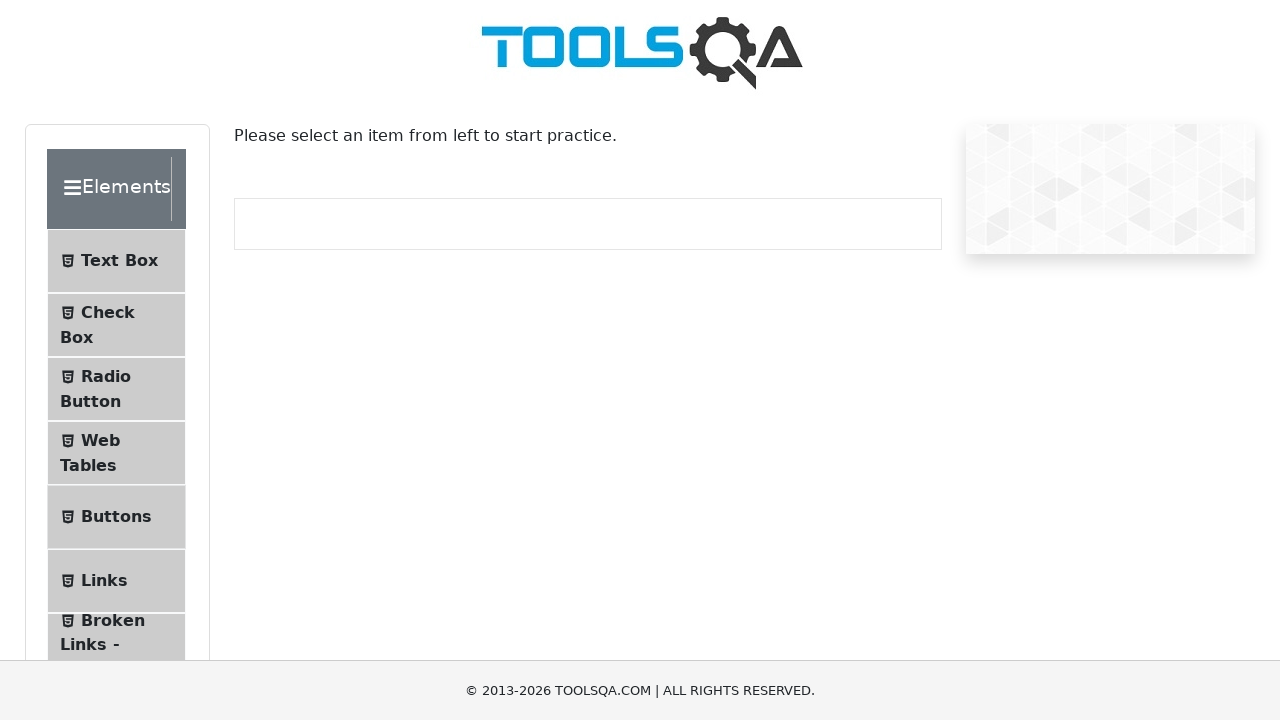

Clicked on Radio Button menu item at (116, 389) on #item-2
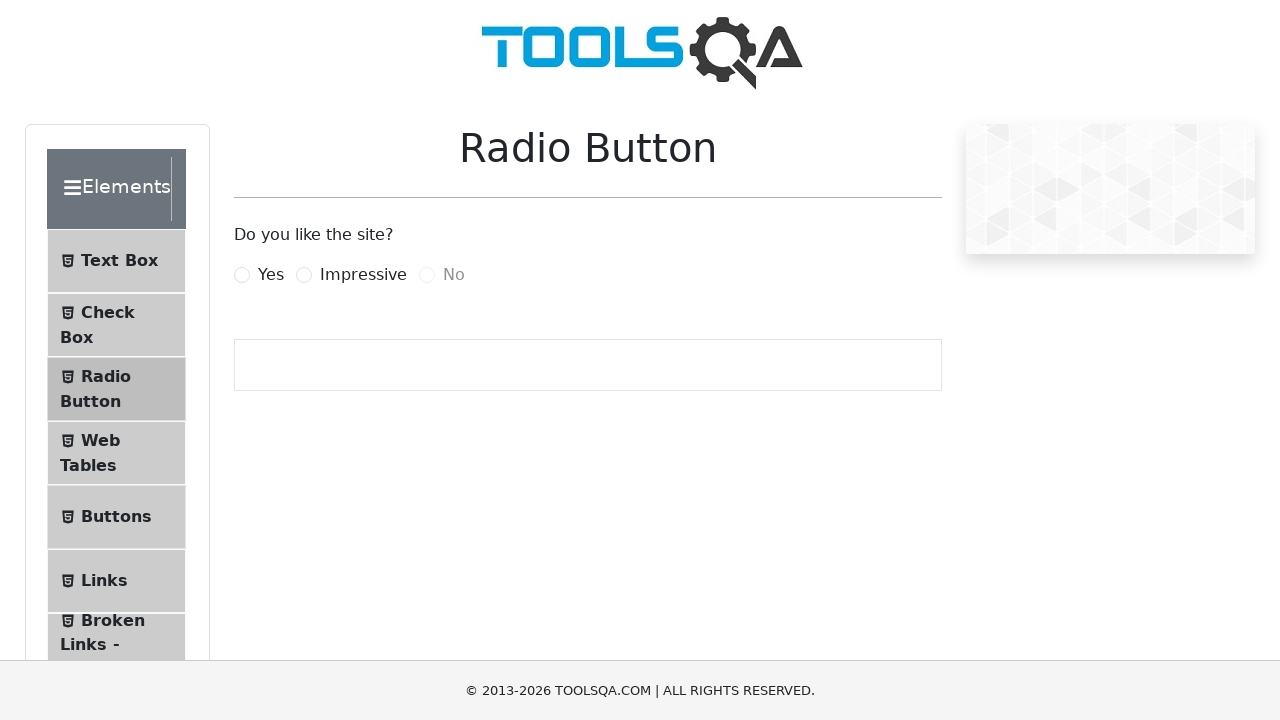

Selected Yes radio button option at (271, 275) on label[for='yesRadio']
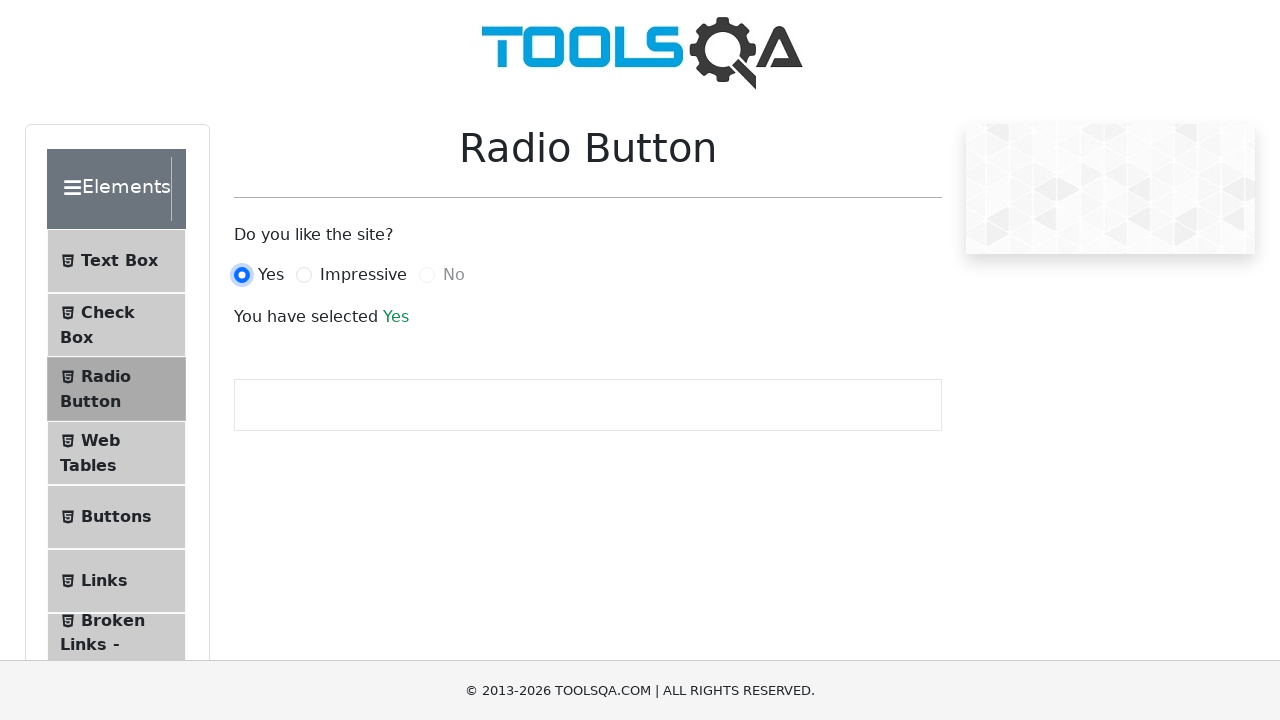

Navigated back to Elements page
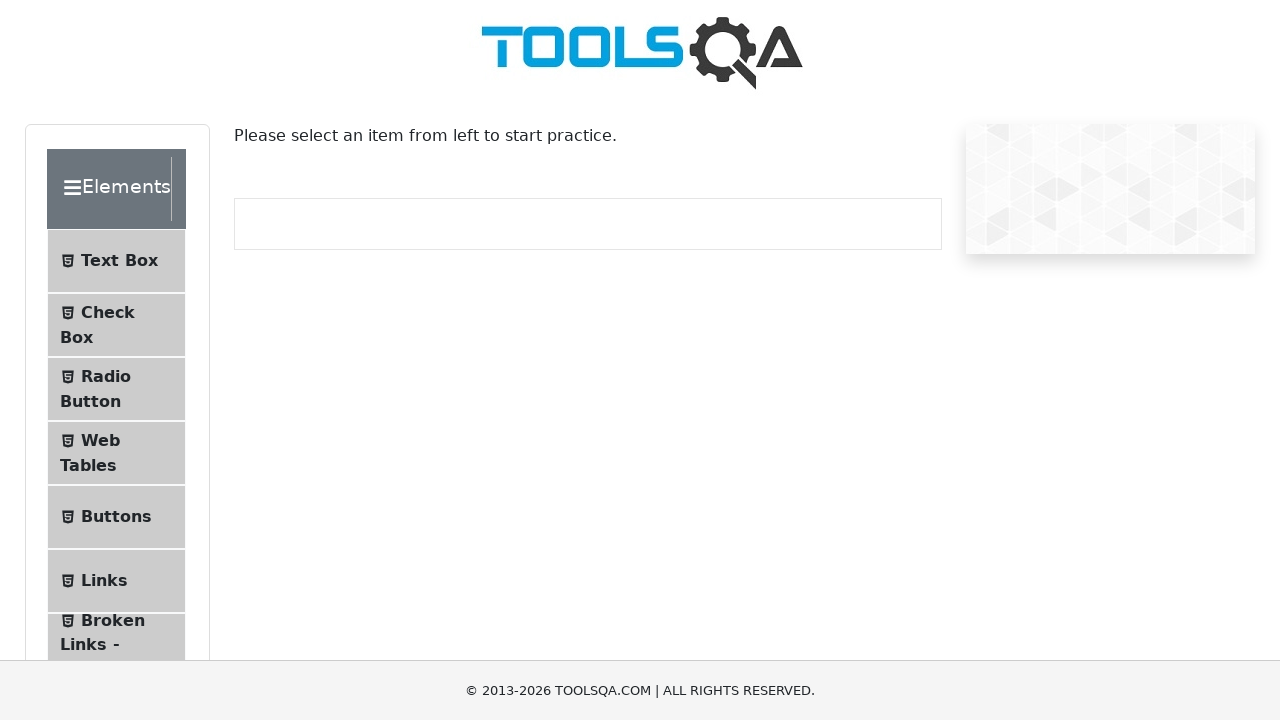

Navigated back to home page
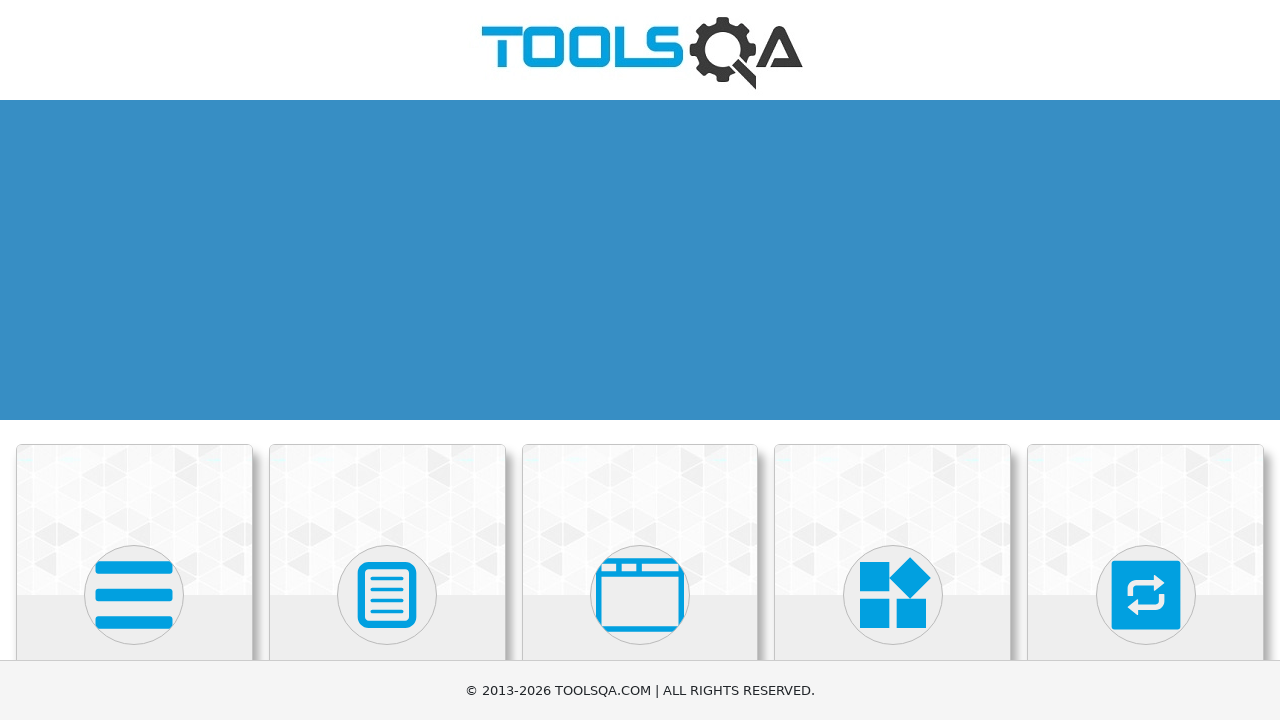

Clicked on Book Store Application card at (134, 520) on div[class='category-cards'] div[class='card mt-4 top-card']:last-child
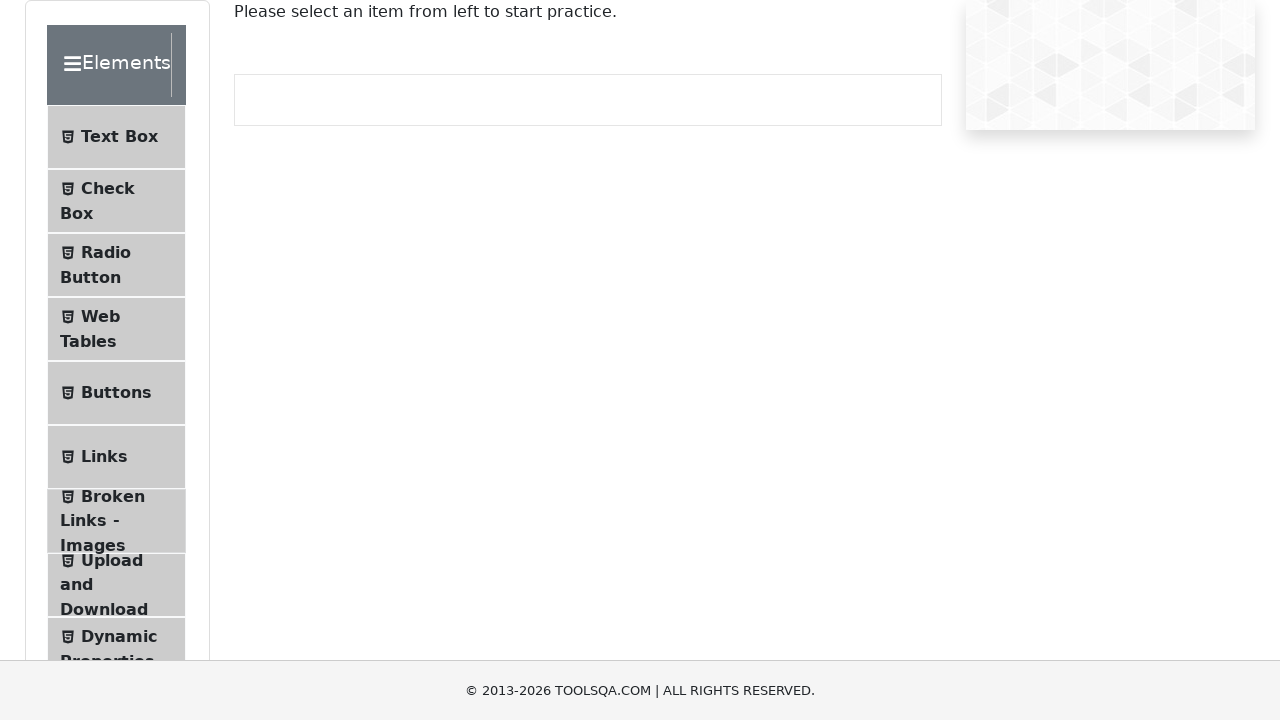

Navigated back to home page
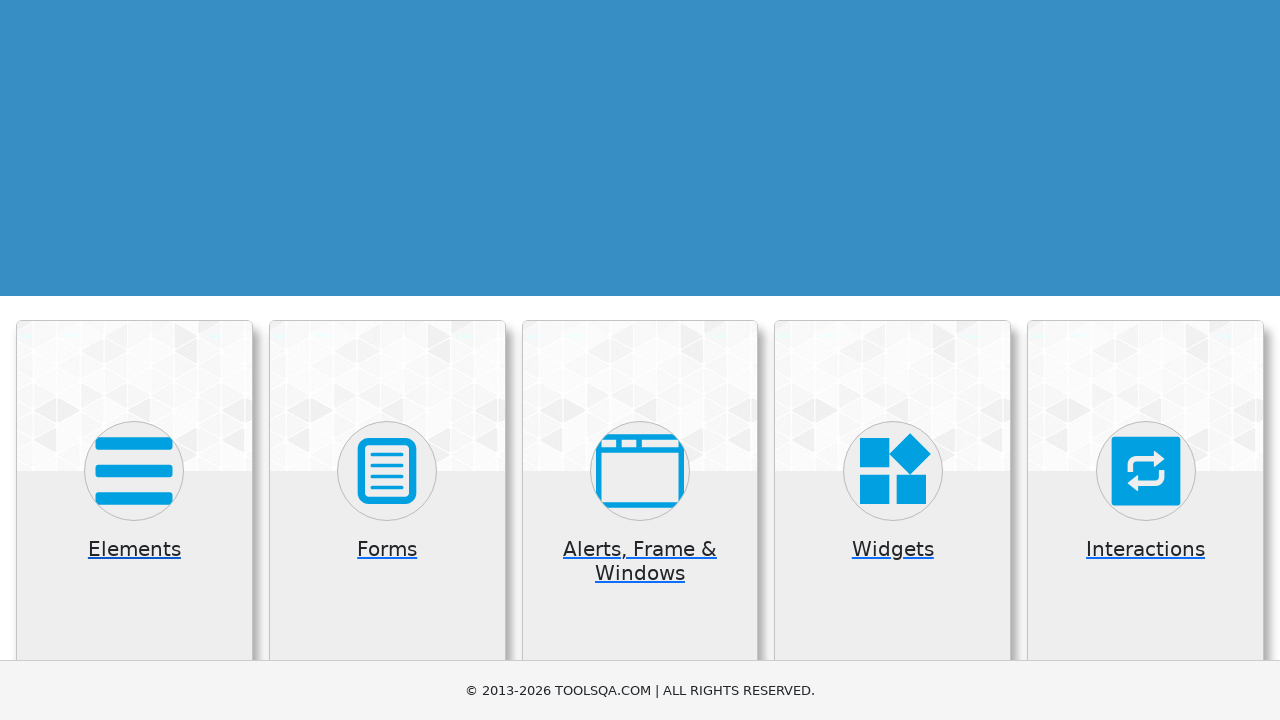

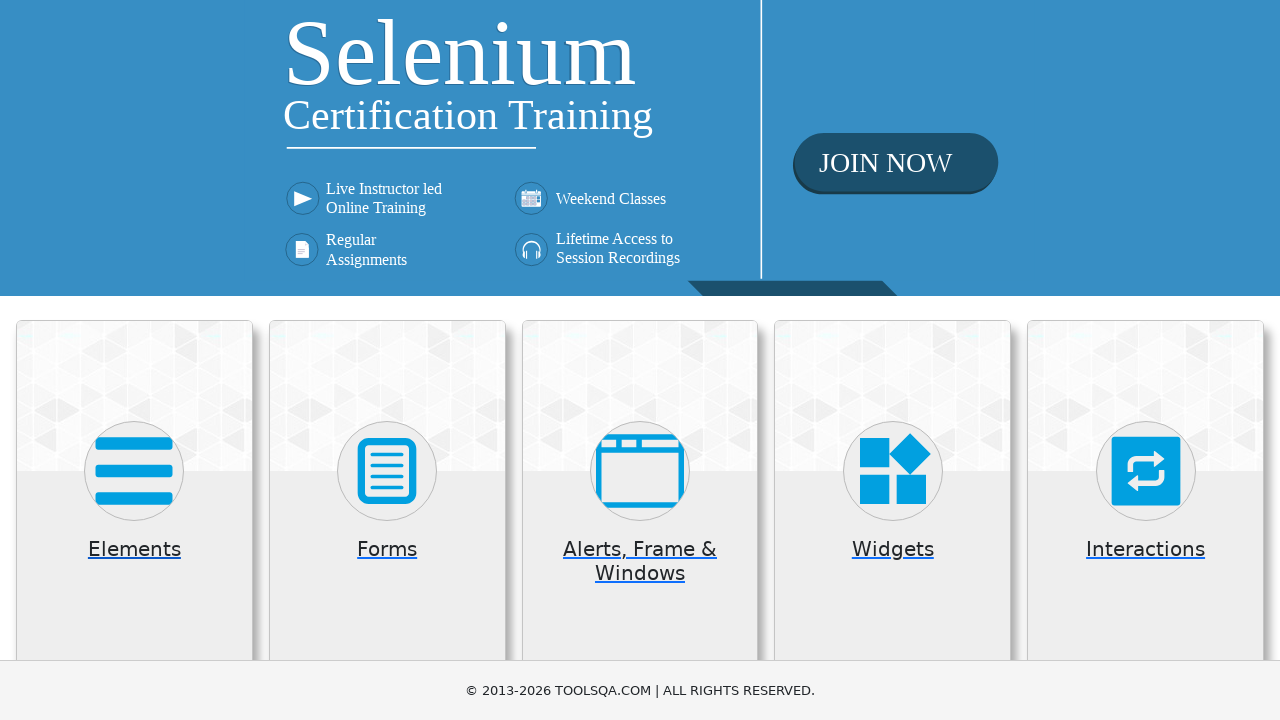